Opens USPS homepage and clicks on the Send Mail & Packages link to navigate to that section

Starting URL: https://www.usps.com/

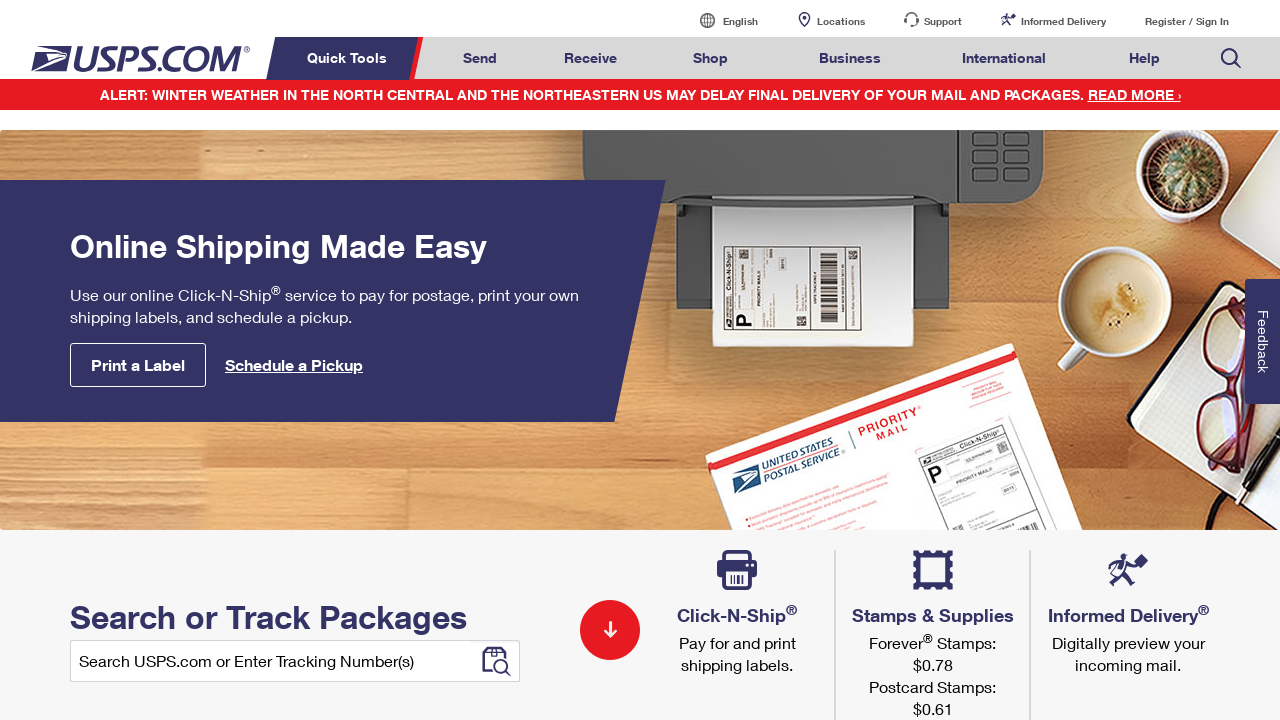

Clicked on Send Mail & Packages link at (480, 58) on a#mail-ship-width
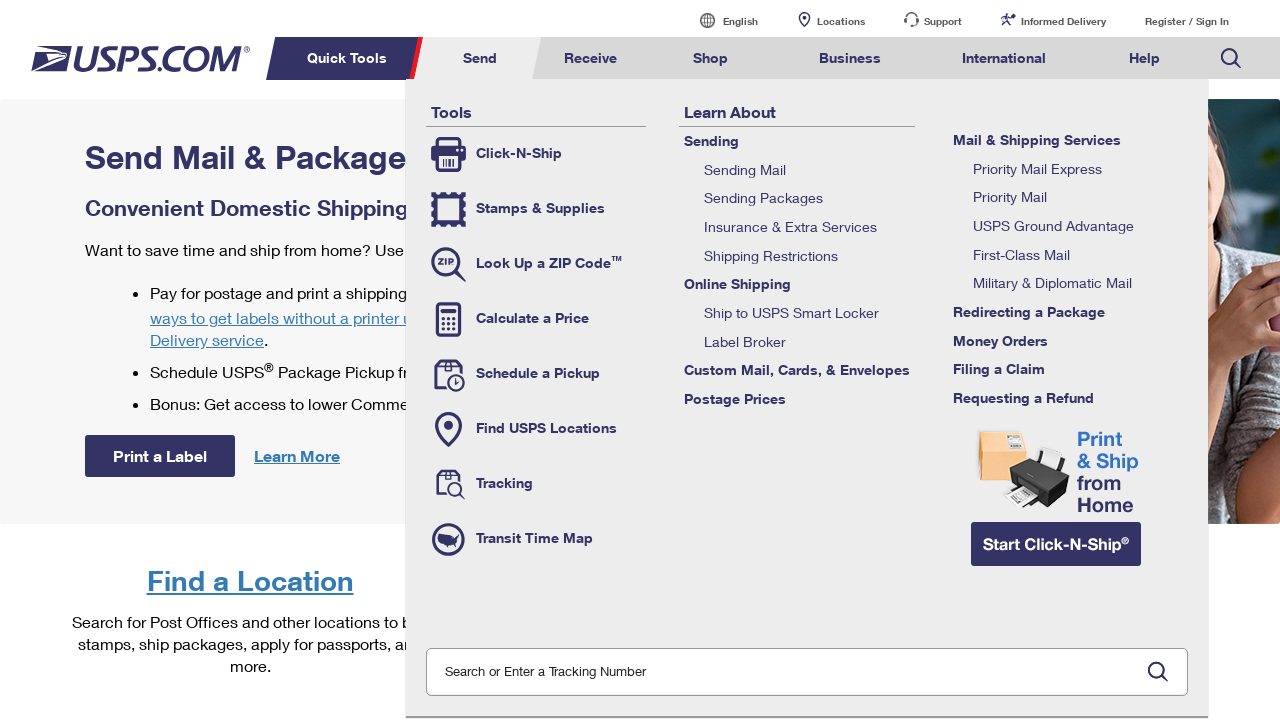

Waited for page to load (domcontentloaded)
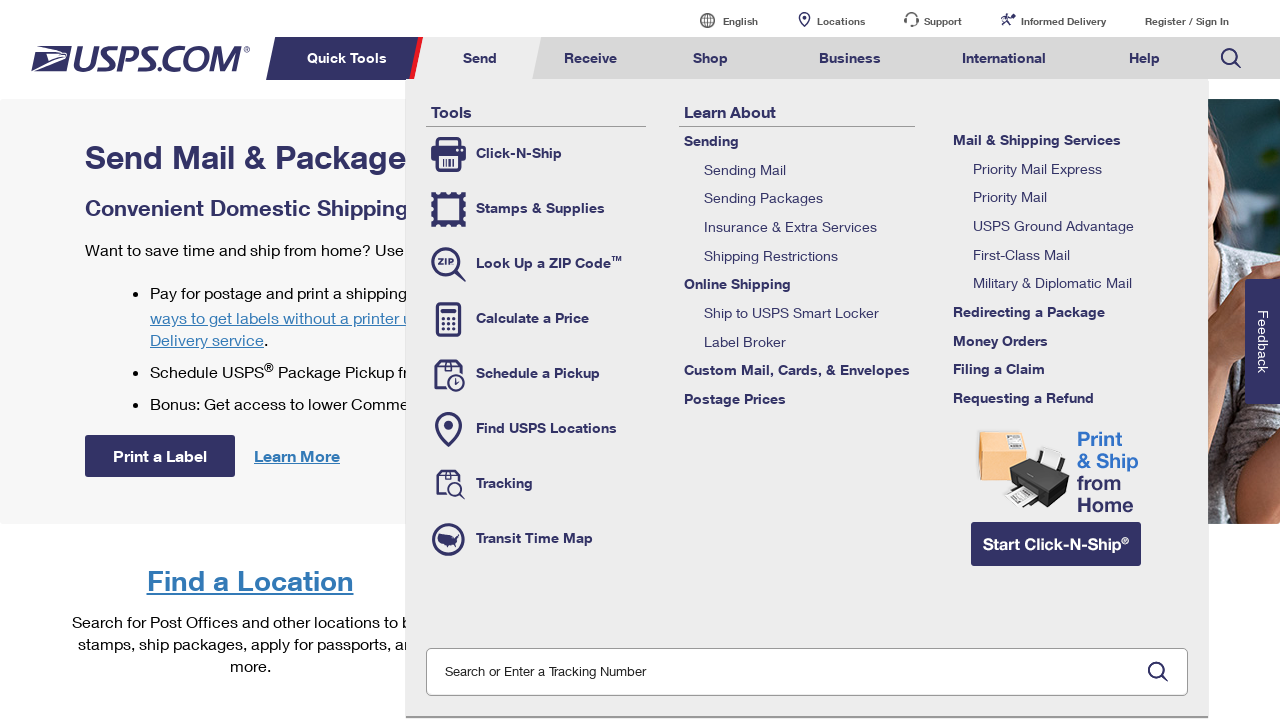

Verified page title is 'Send Mail & Packages | USPS'
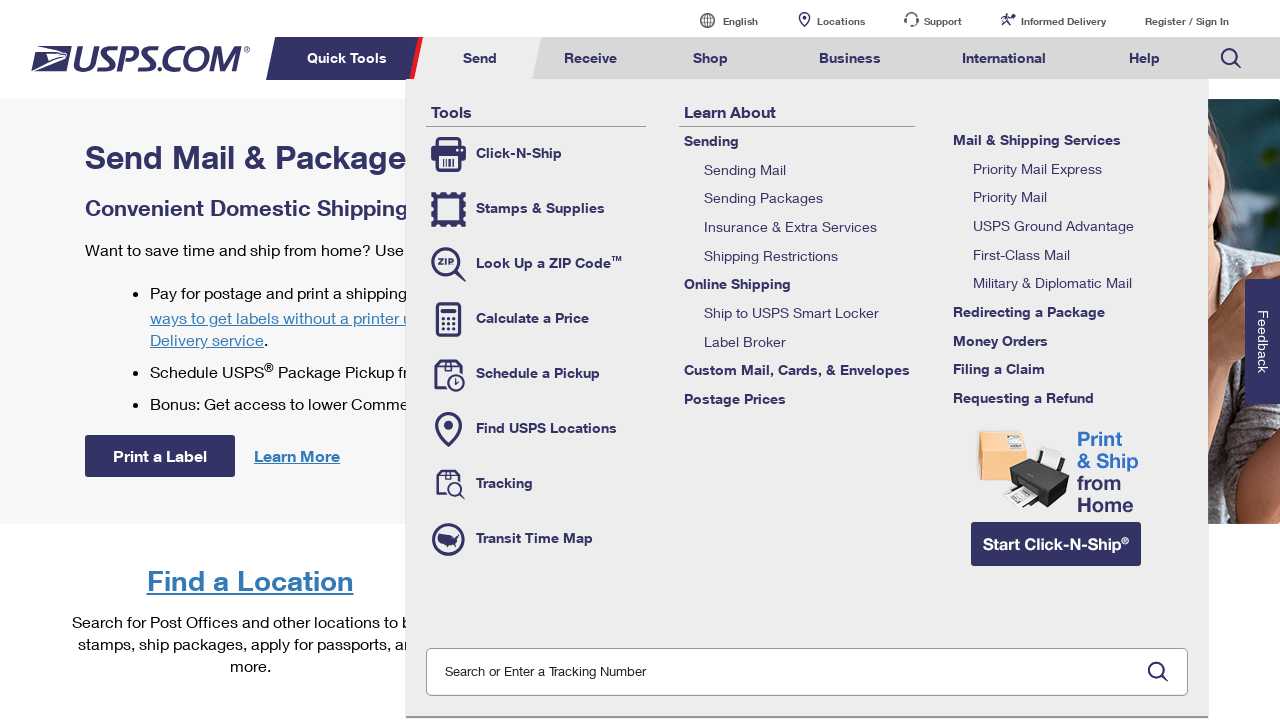

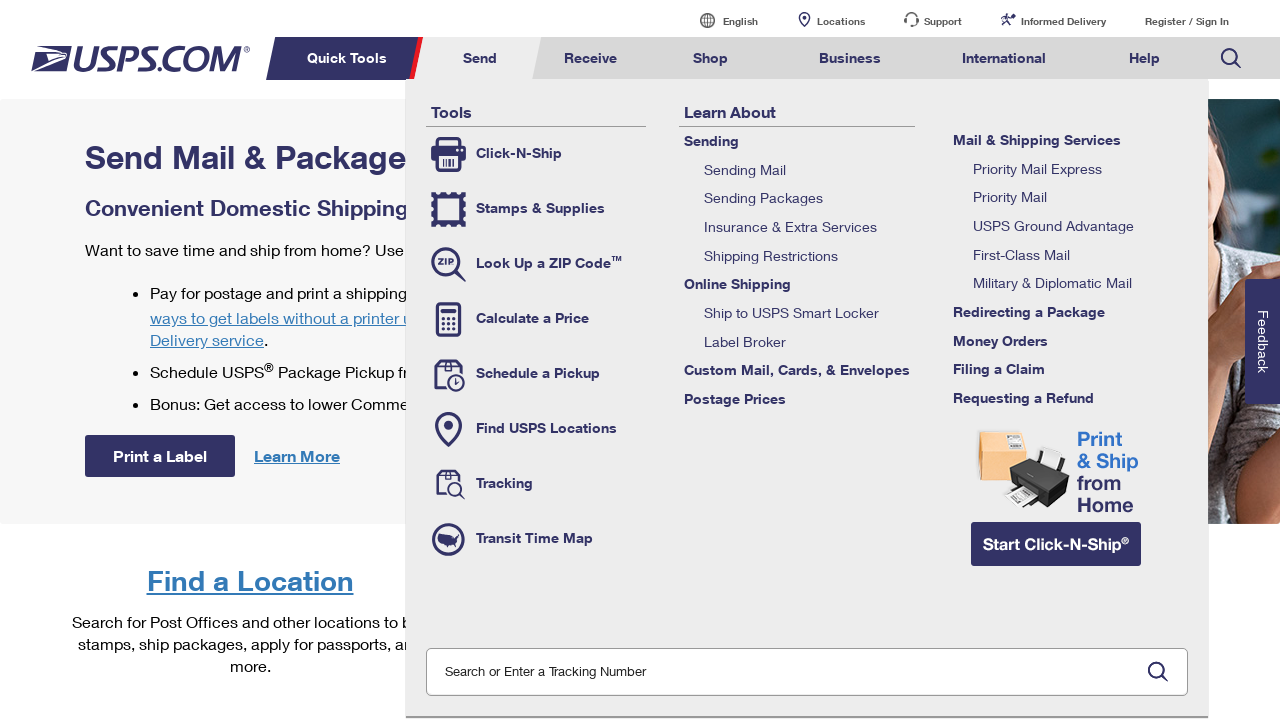